Tests mouse interactions on USPS website by hovering over the Send tab, clicking on Calculate a Price, and performing right-click and double-click actions on the USPS home logo

Starting URL: https://www.usps.com

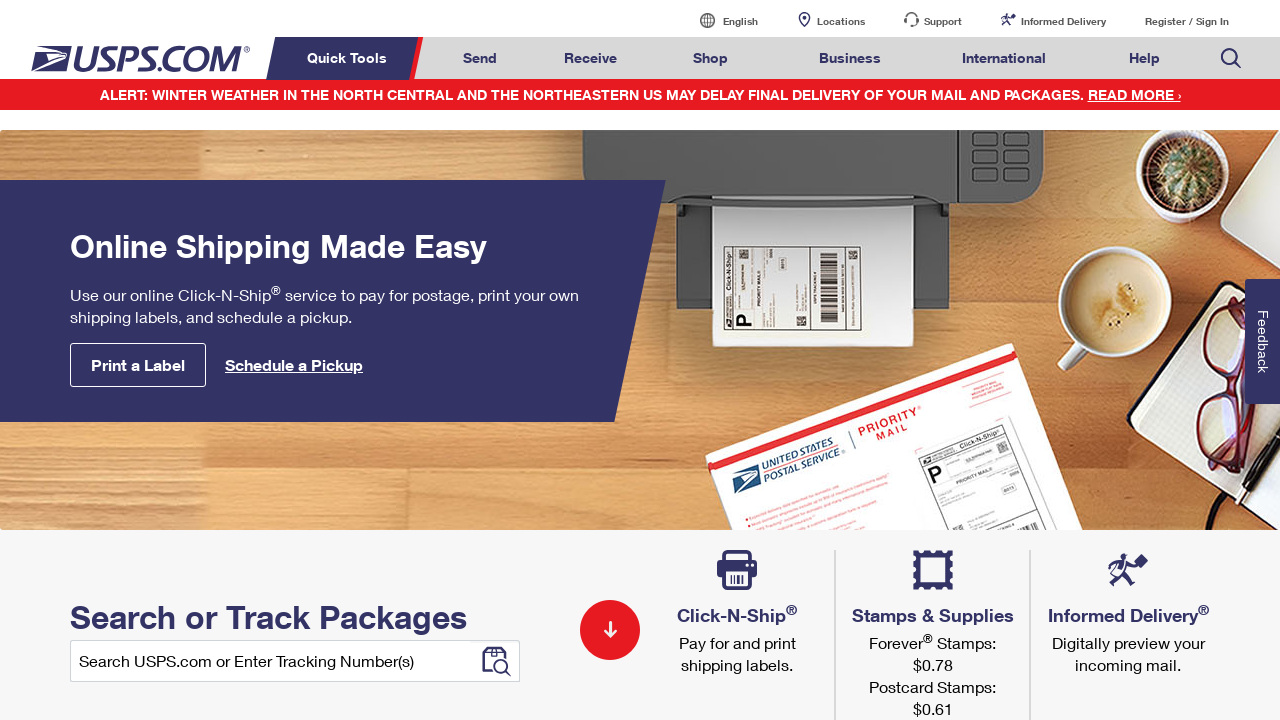

Hovered over the Send/Mail & Ship tab at (480, 58) on xpath=//*[@id='mail-ship-width']
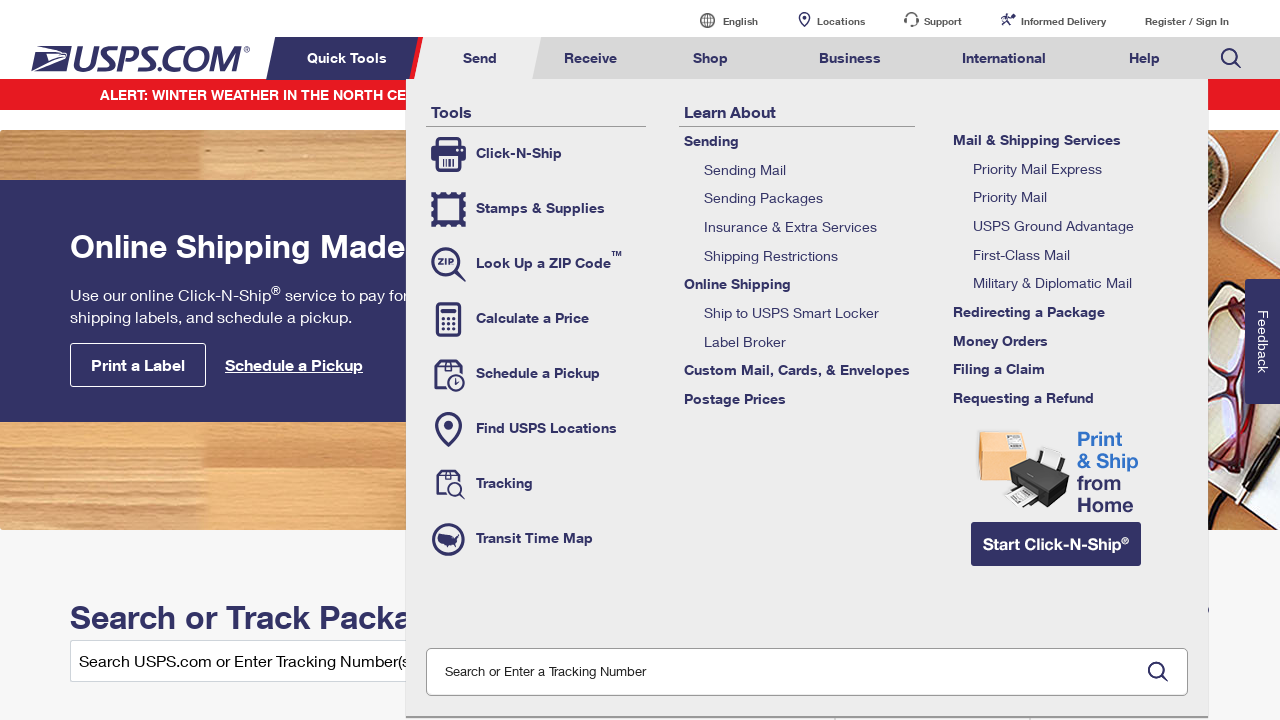

Clicked on Calculate a Price option at (536, 319) on li.tool-calc
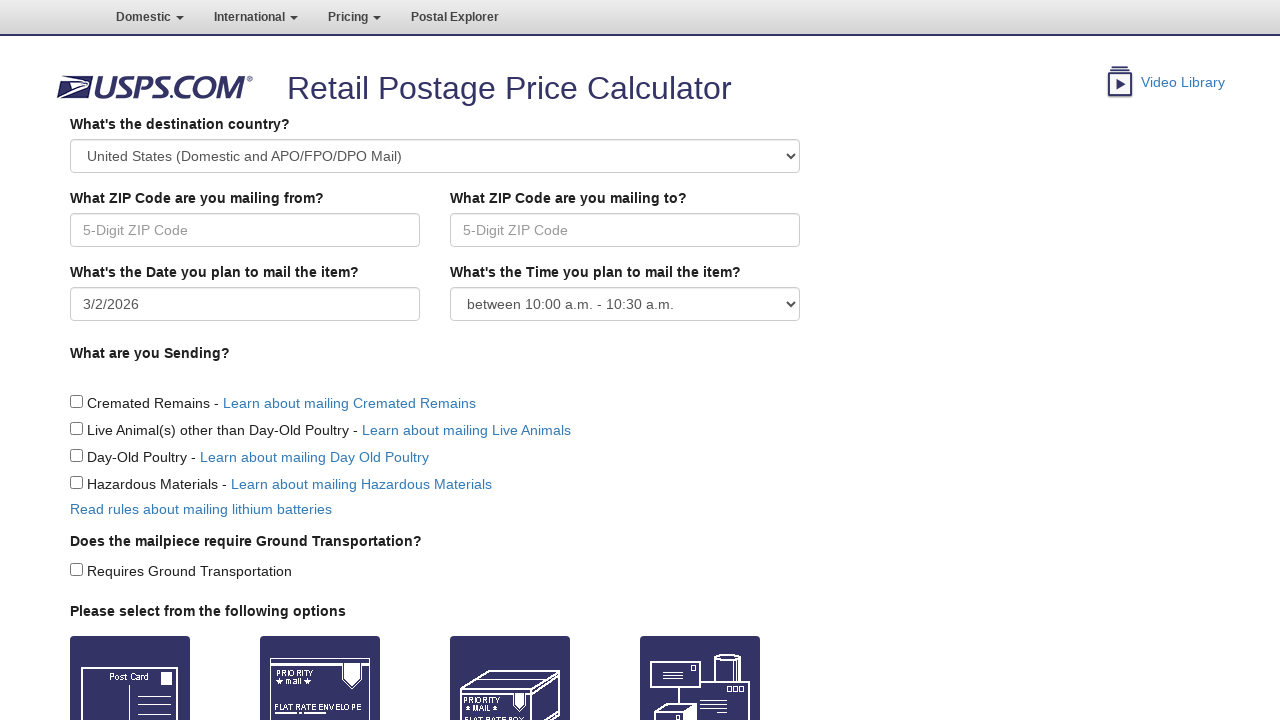

Right-clicked on USPS home logo at (154, 87) on //*[@alt='USPS.com home']
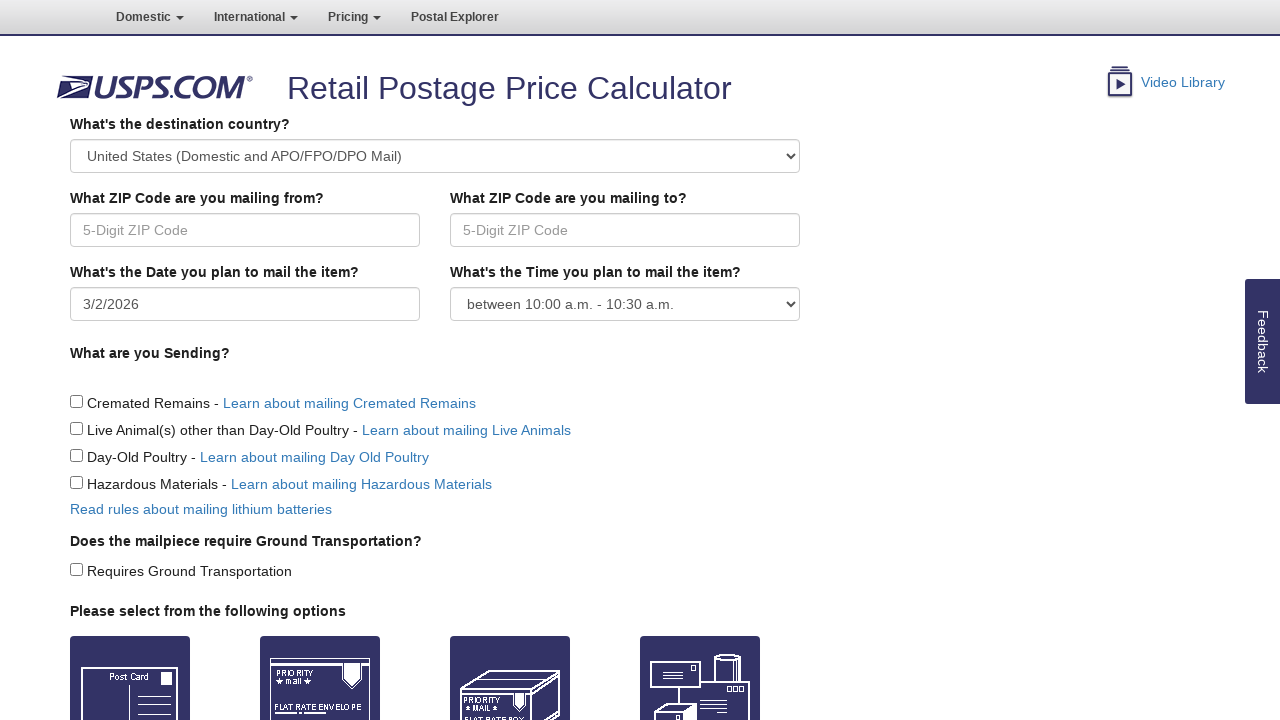

Double-clicked on USPS home logo at (154, 87) on xpath=//*[@alt='USPS.com home']
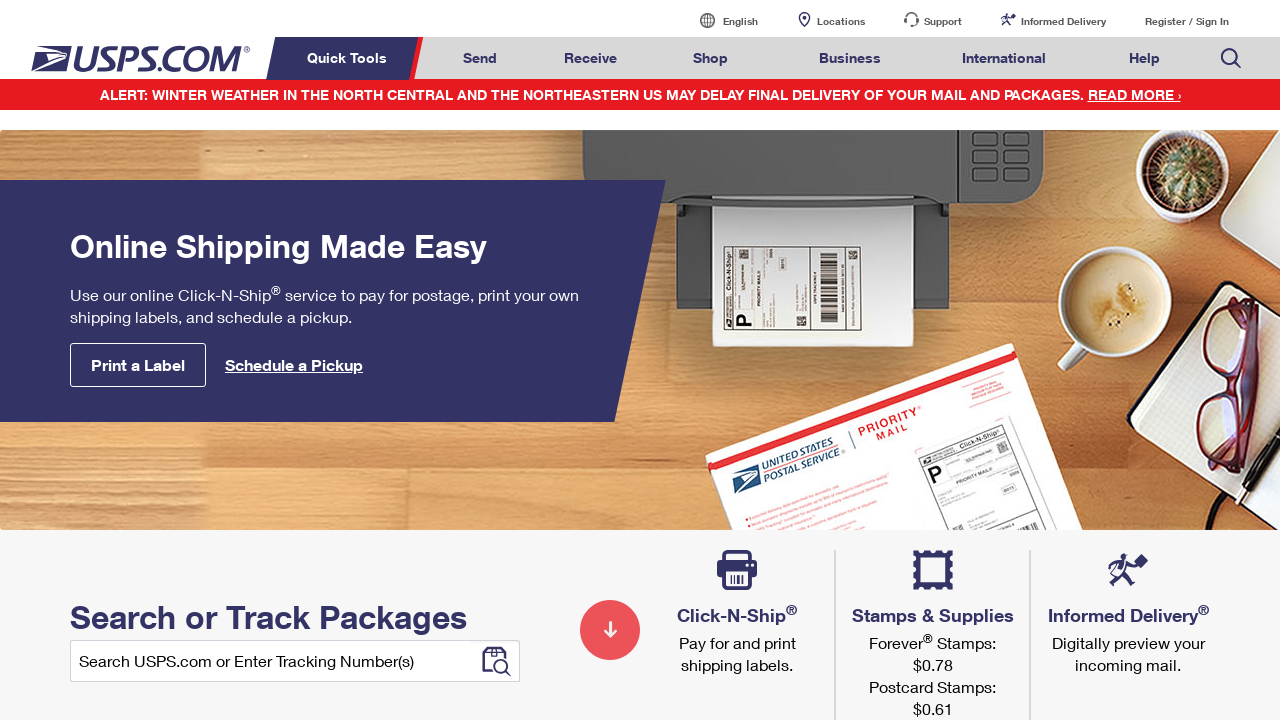

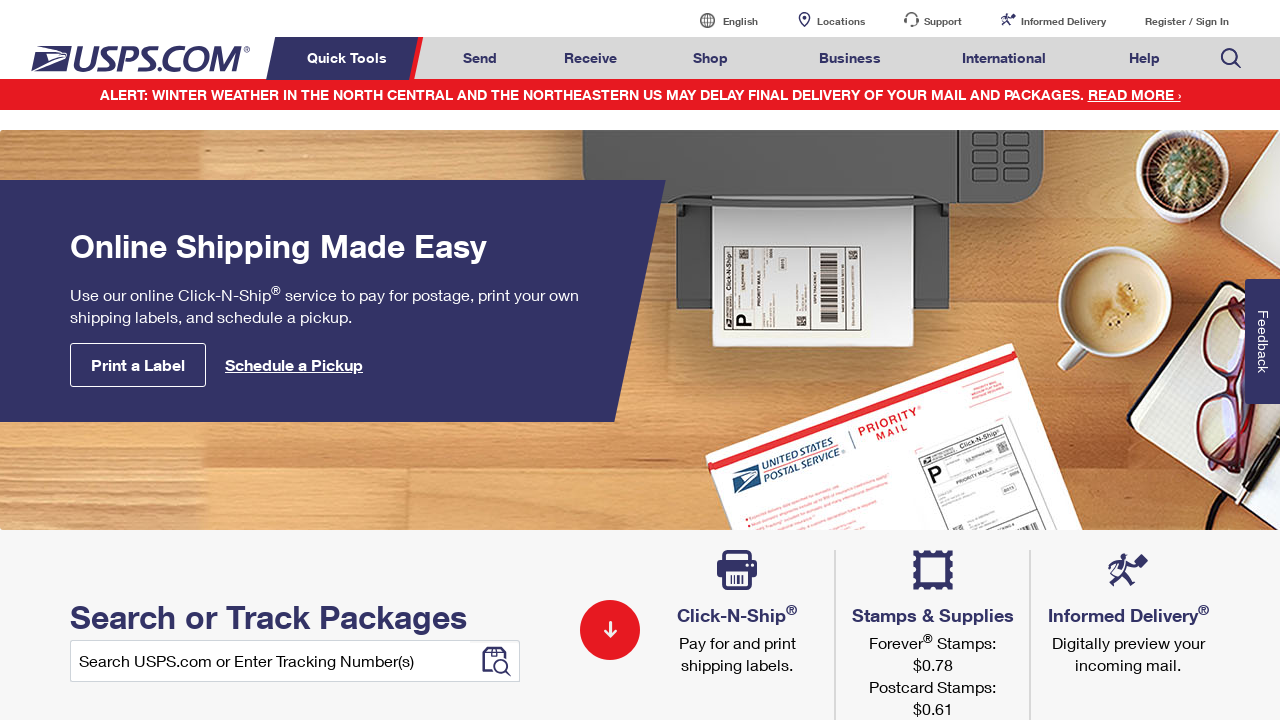